Fills out a Selenium practice form with personal information including first name, last name, gender, experience, date of birth, profession, automation tools, country selection, and Selenium commands dropdown, then submits the form.

Starting URL: https://www.techlistic.com/p/selenium-practice-form.html

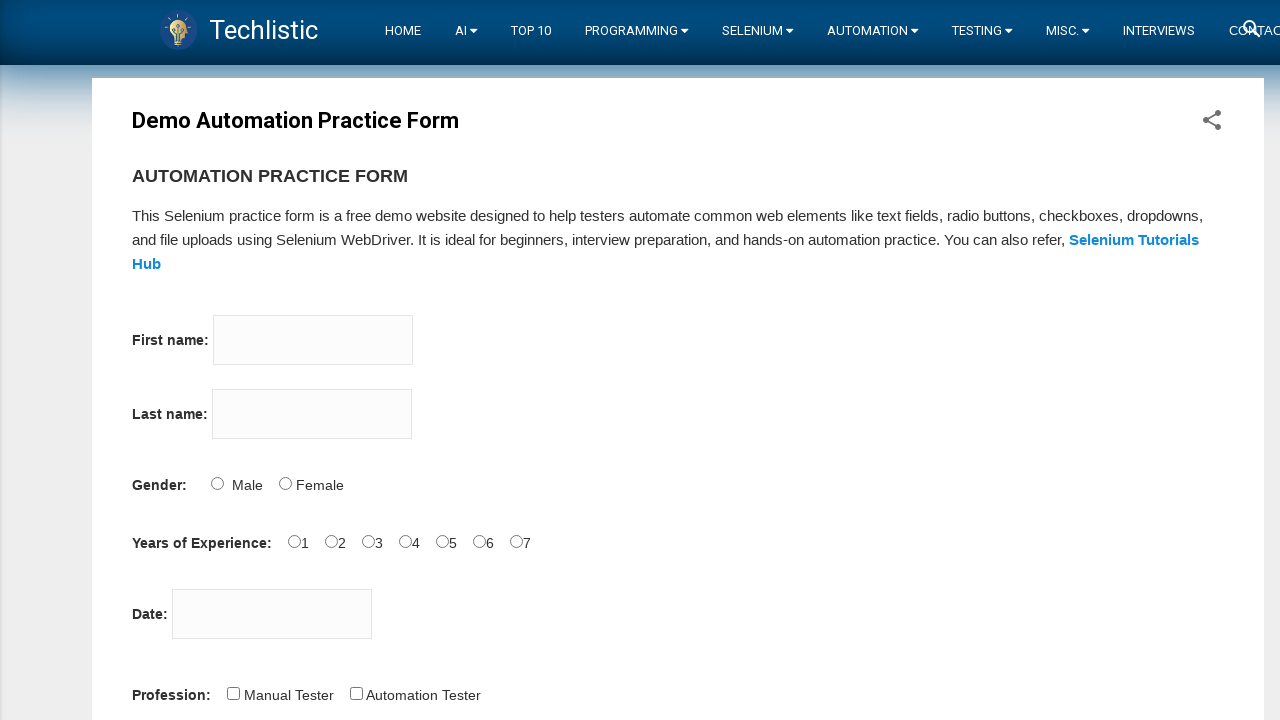

Scrolled down to make form visible
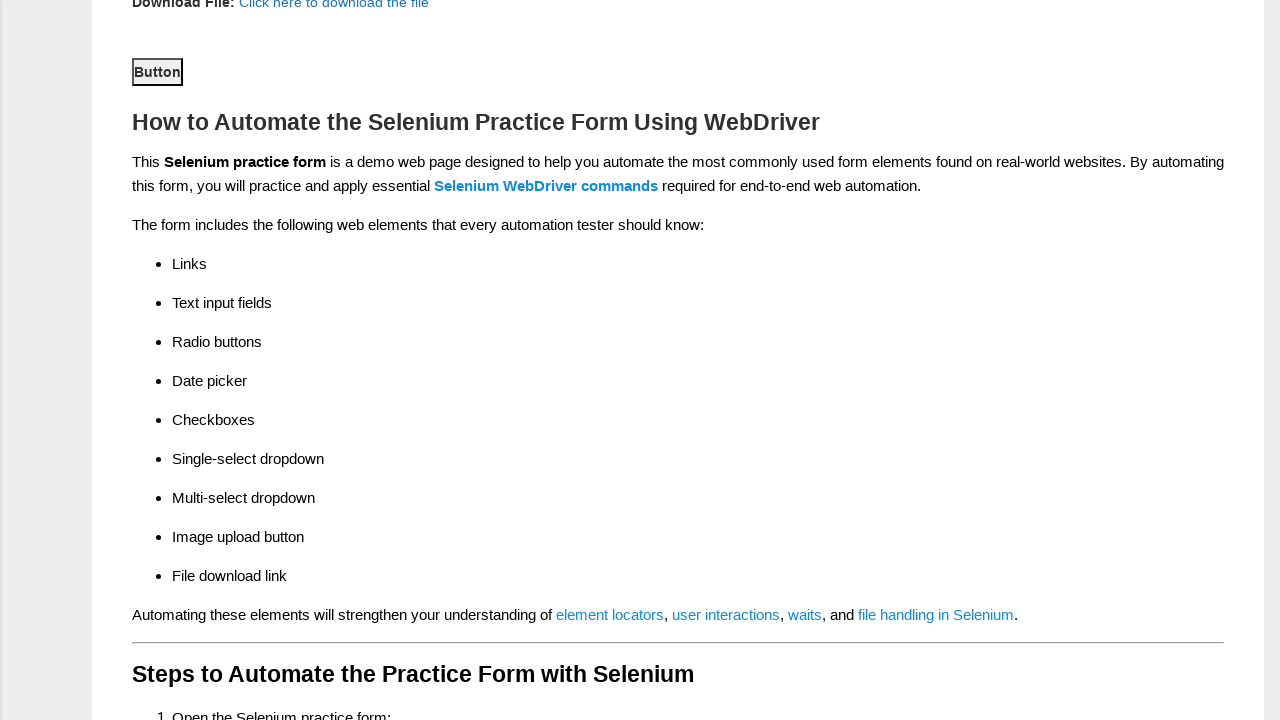

Filled first name with 'bobby' on input[name='firstname']
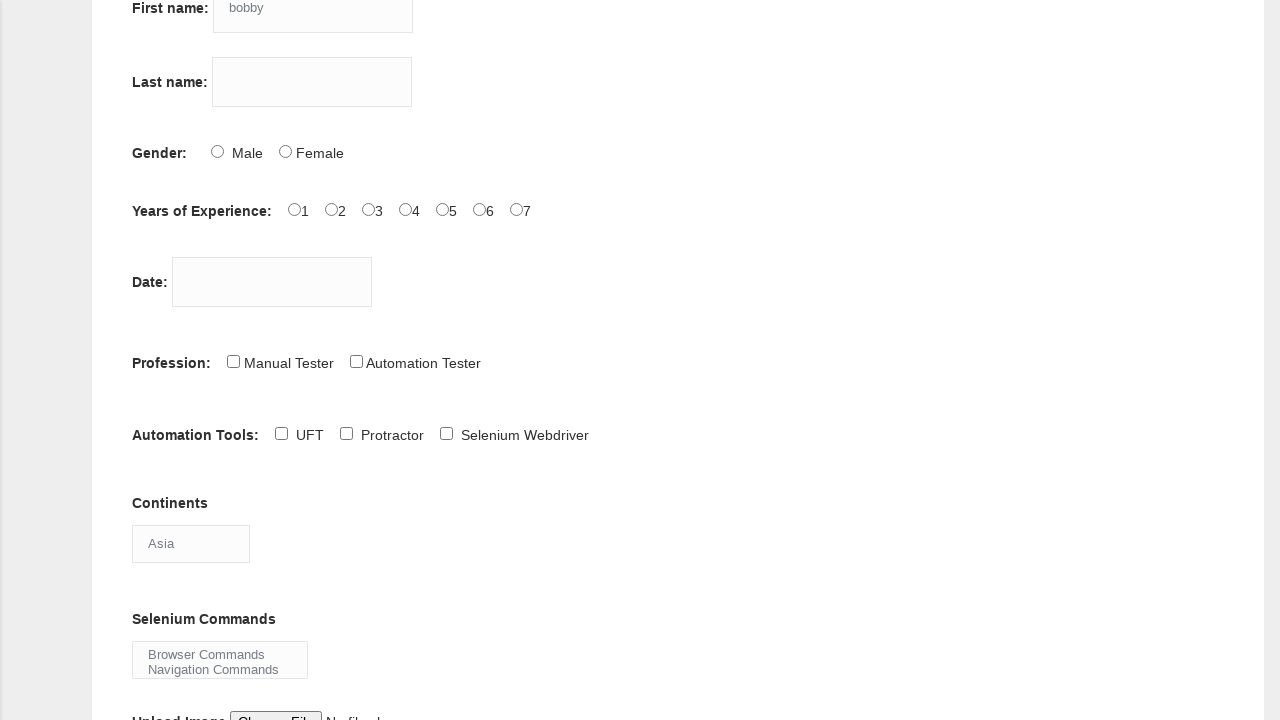

Filled last name with 'korimella' on input[name='lastname']
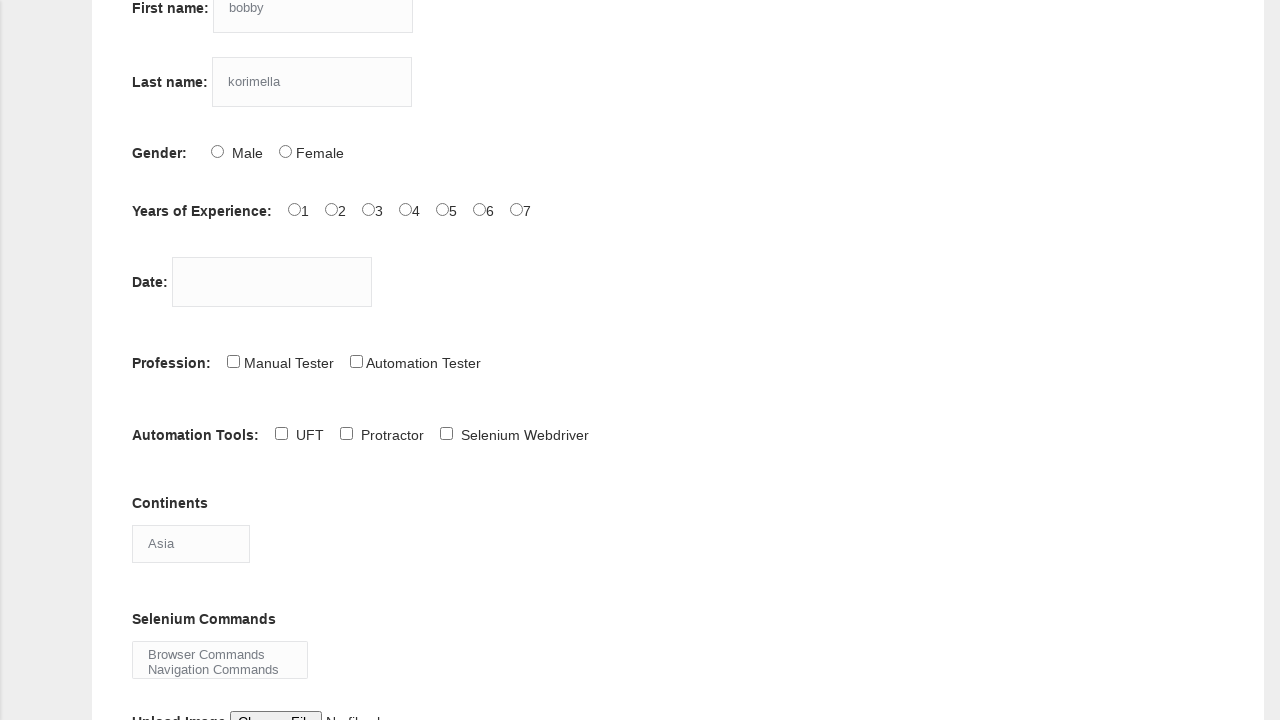

Selected Male gender option at (217, 151) on input#sex-0
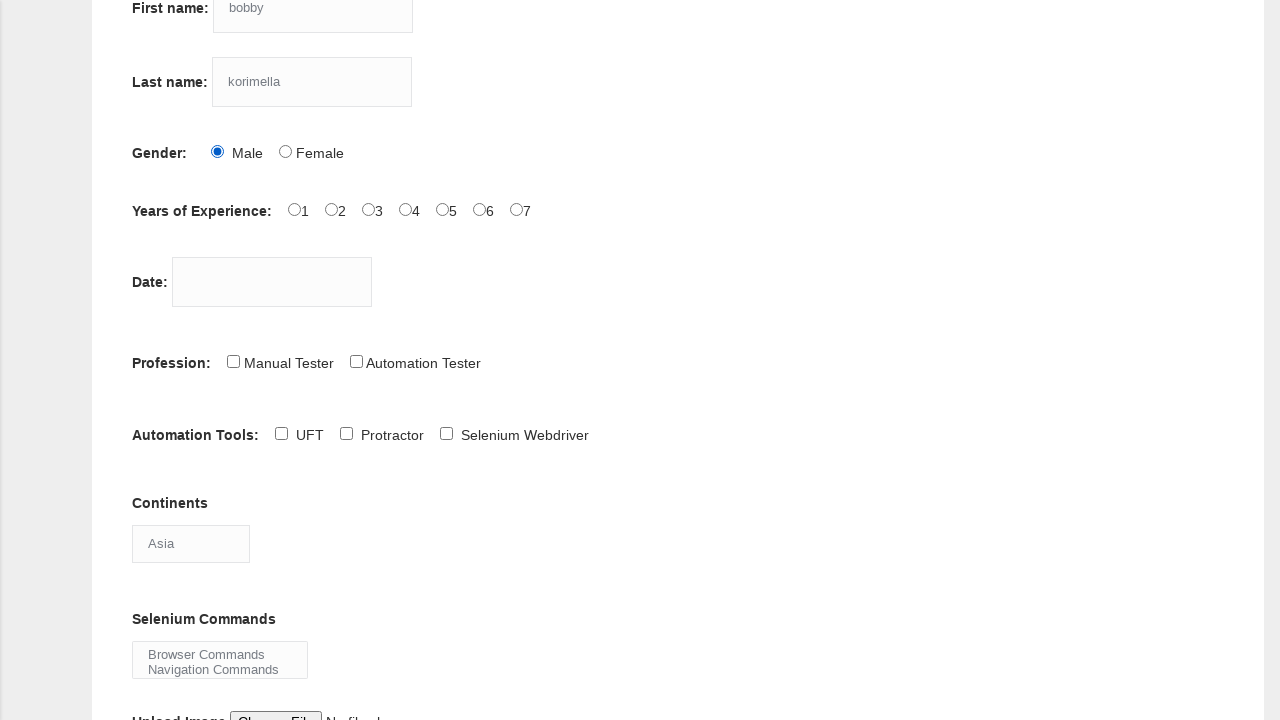

Selected 3 years experience at (368, 209) on input#exp-2
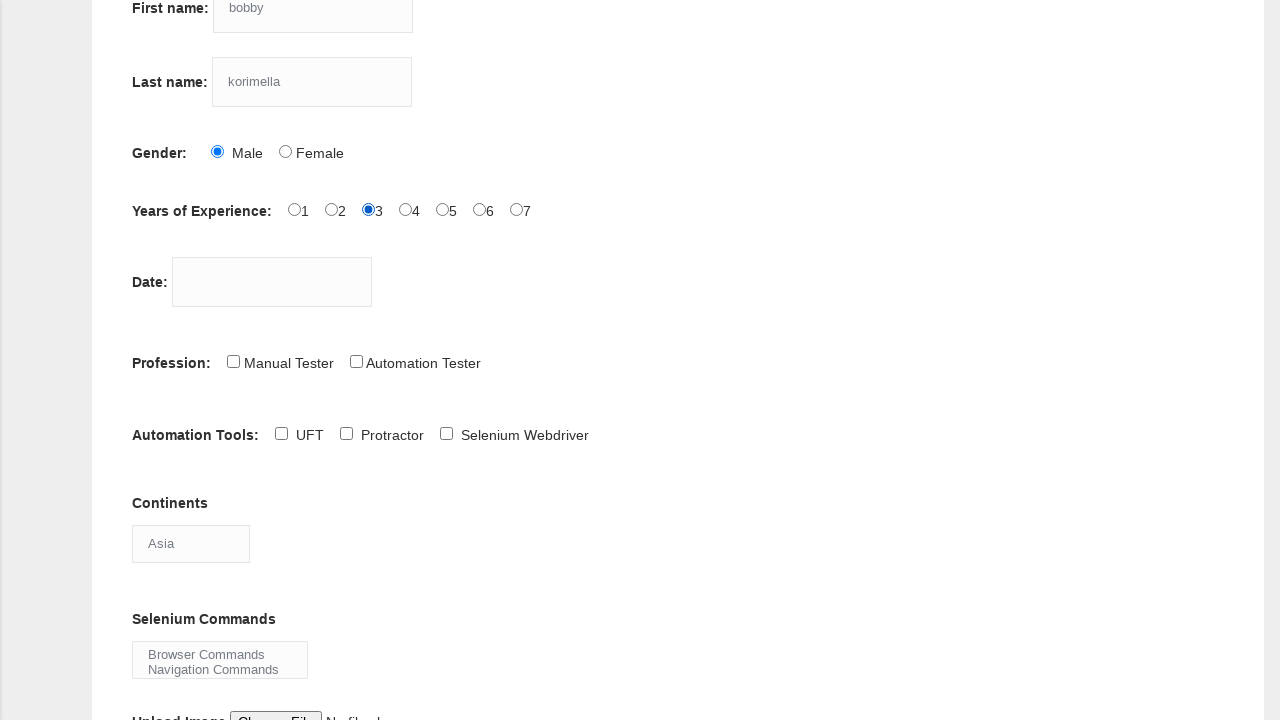

Filled date of birth with '01/10/1990' on input#datepicker
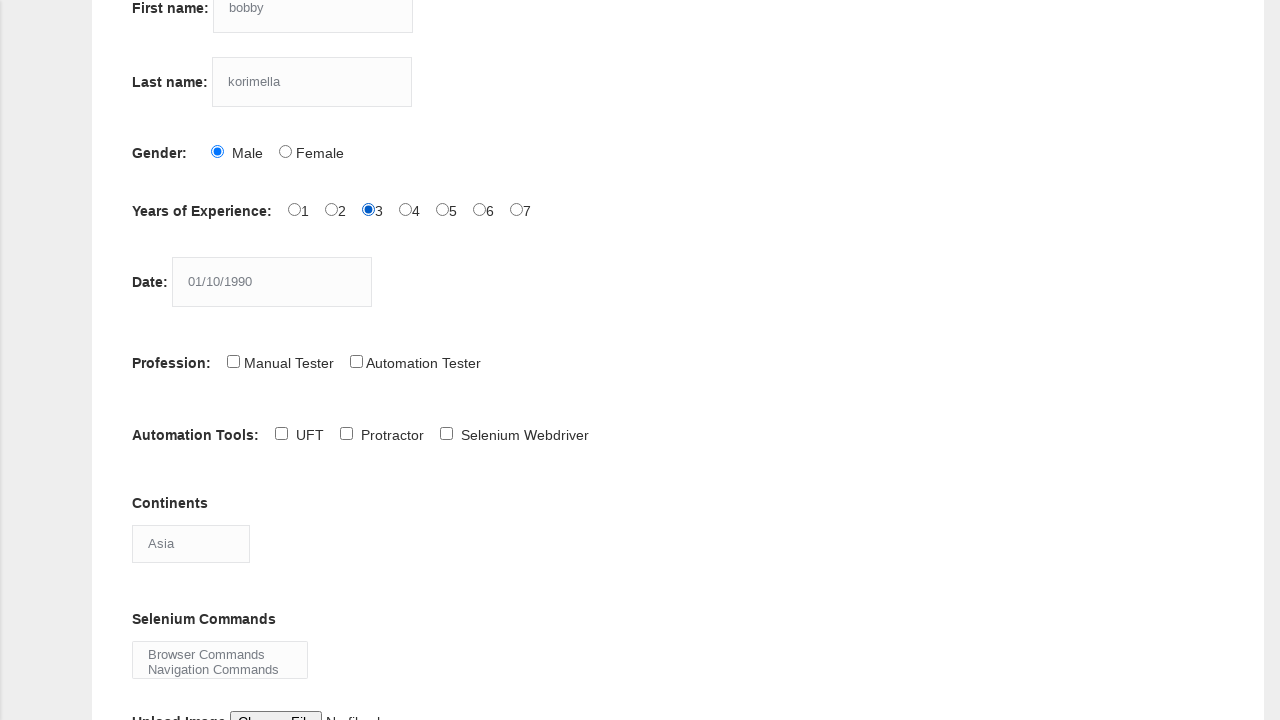

Selected profession checkbox at (356, 361) on input#profession-1
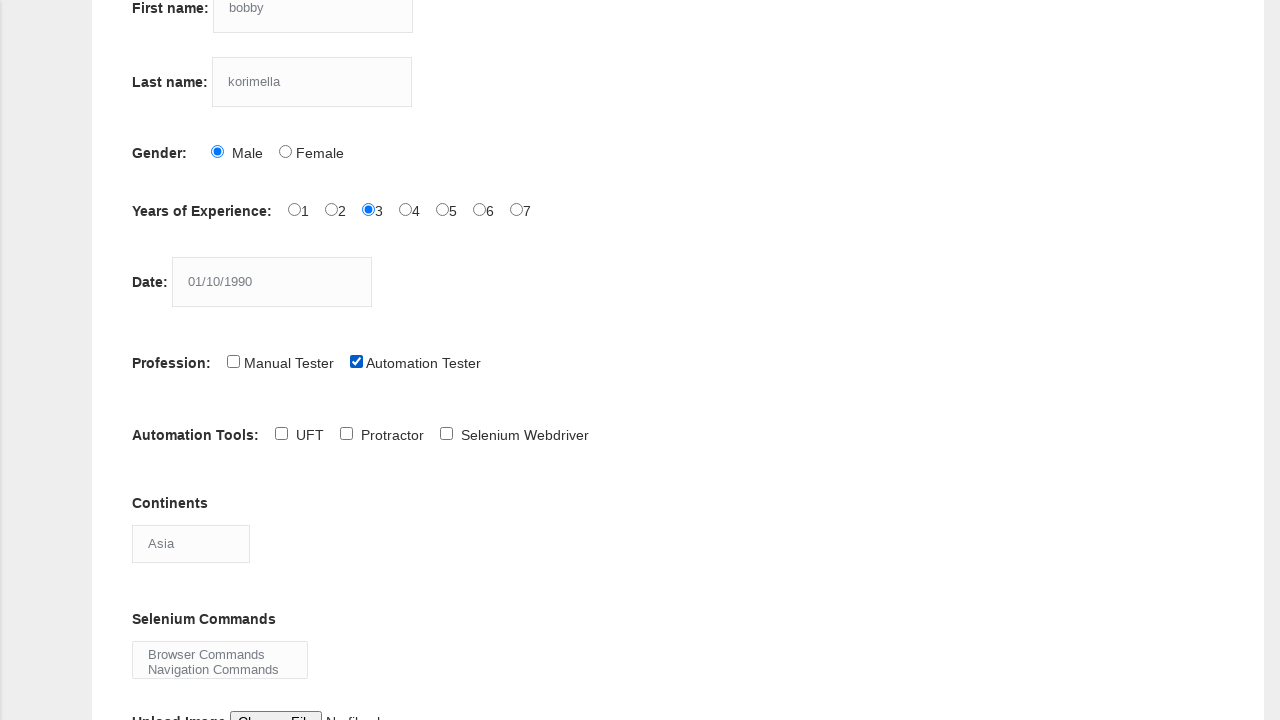

Selected Selenium IDE automation tool at (281, 433) on input#tool-0
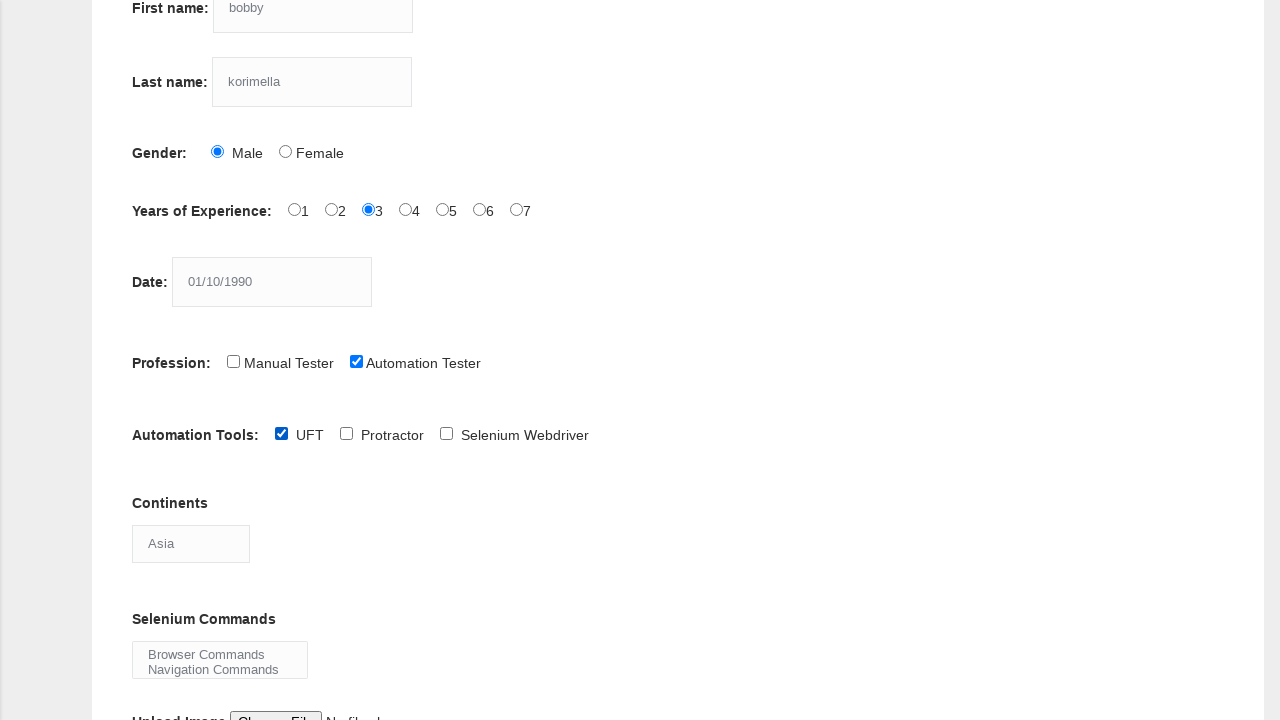

Selected 'Asia' from country dropdown on select#continents
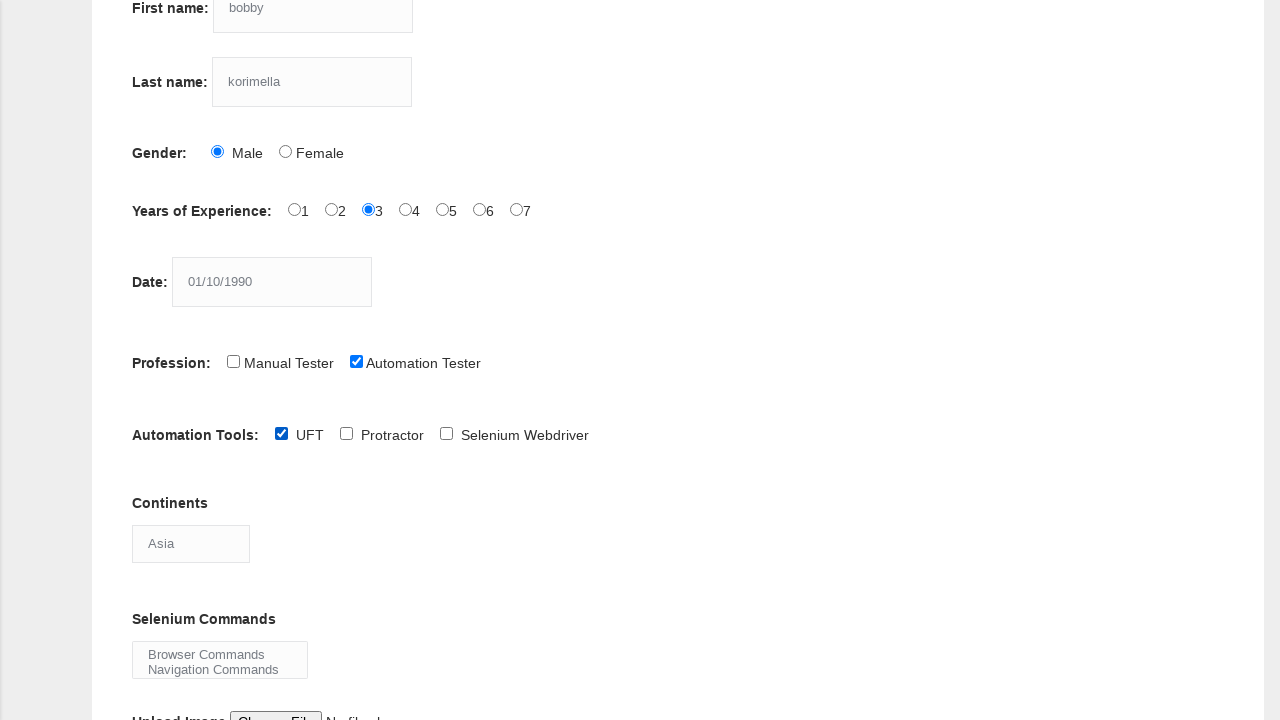

Selected 'Browser Commands' from Selenium commands dropdown on select#selenium_commands
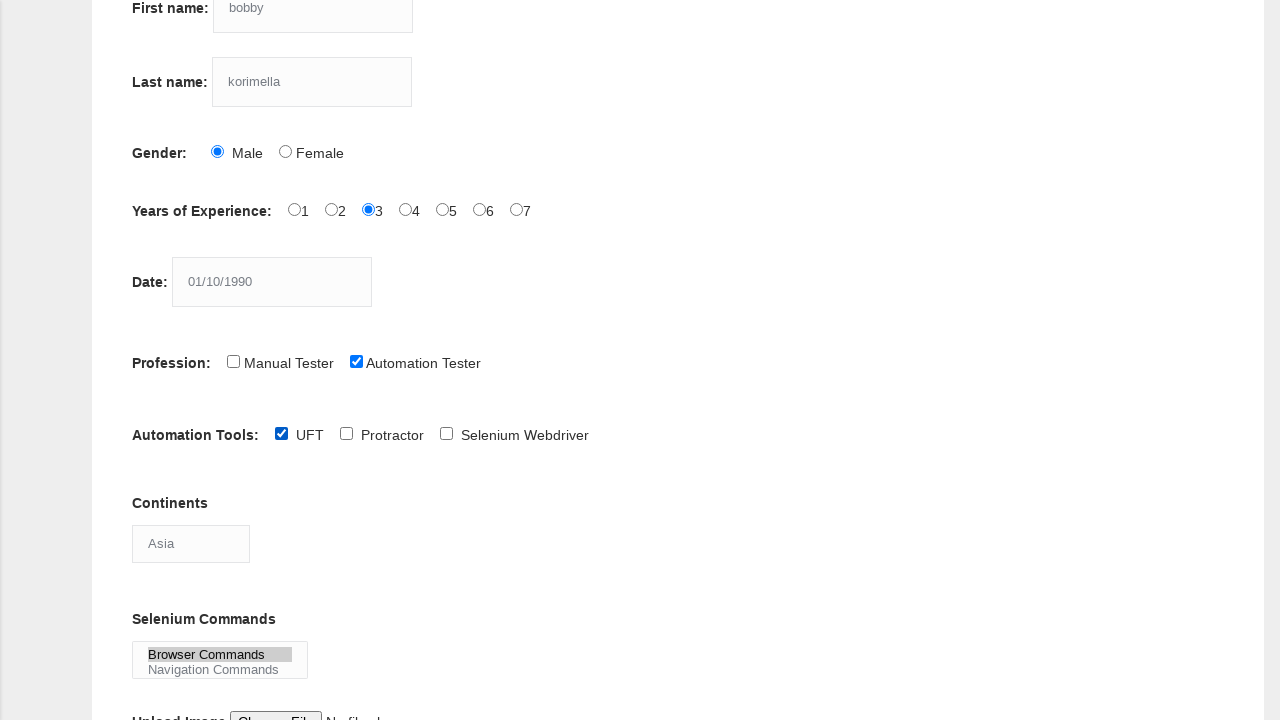

Clicked submit button to submit form at (157, 360) on button#submit
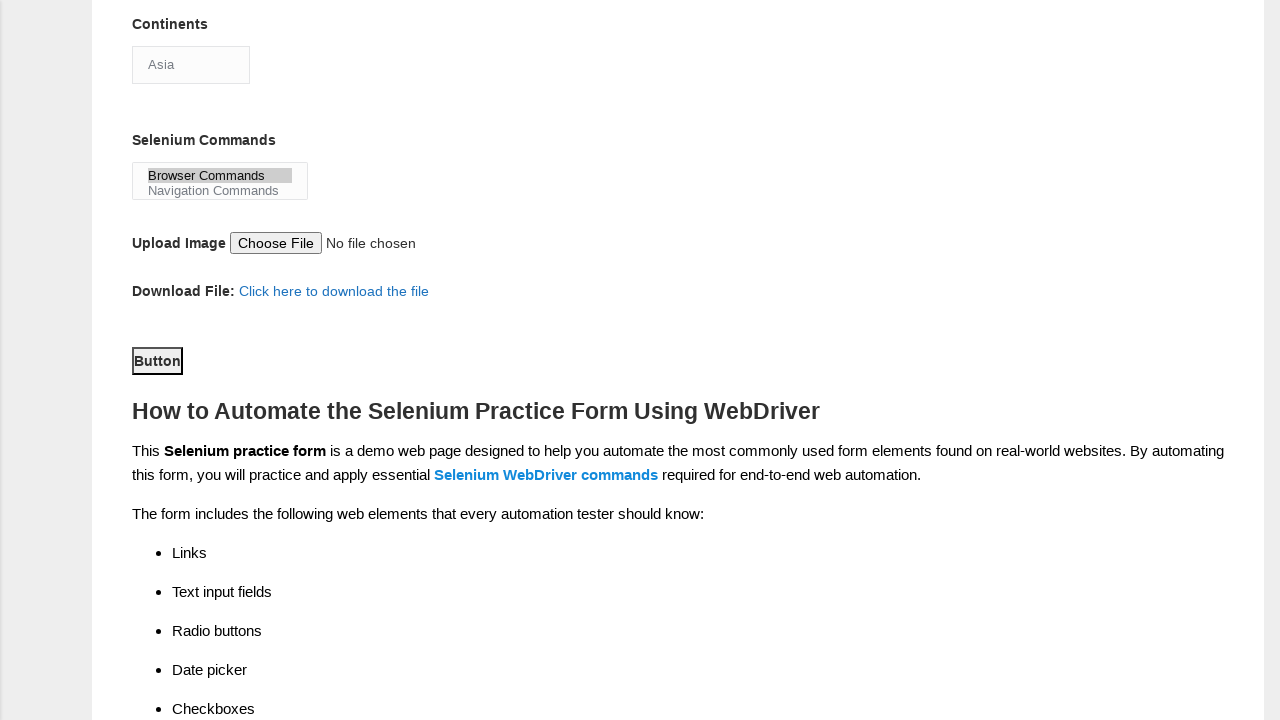

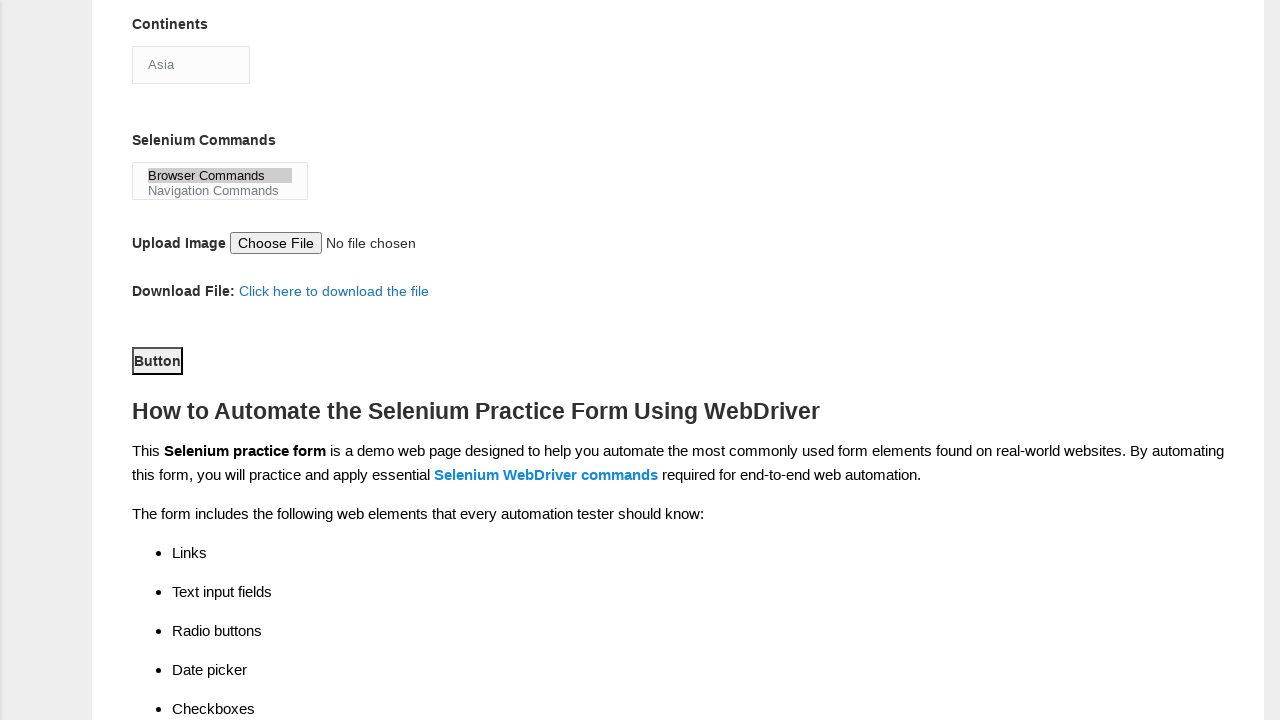